Tests dropdown selection functionality by selecting "India" from a country dropdown menu on a test automation practice page

Starting URL: https://testautomationpractice.blogspot.com/

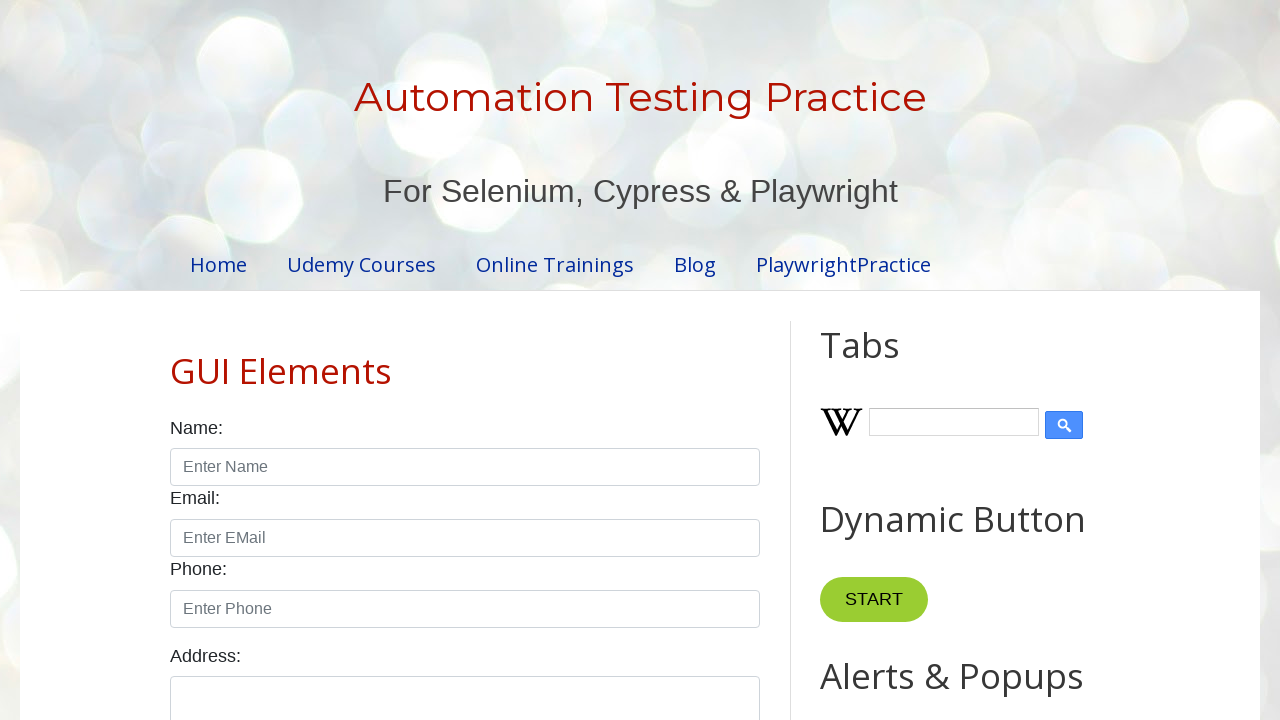

Navigated to test automation practice page
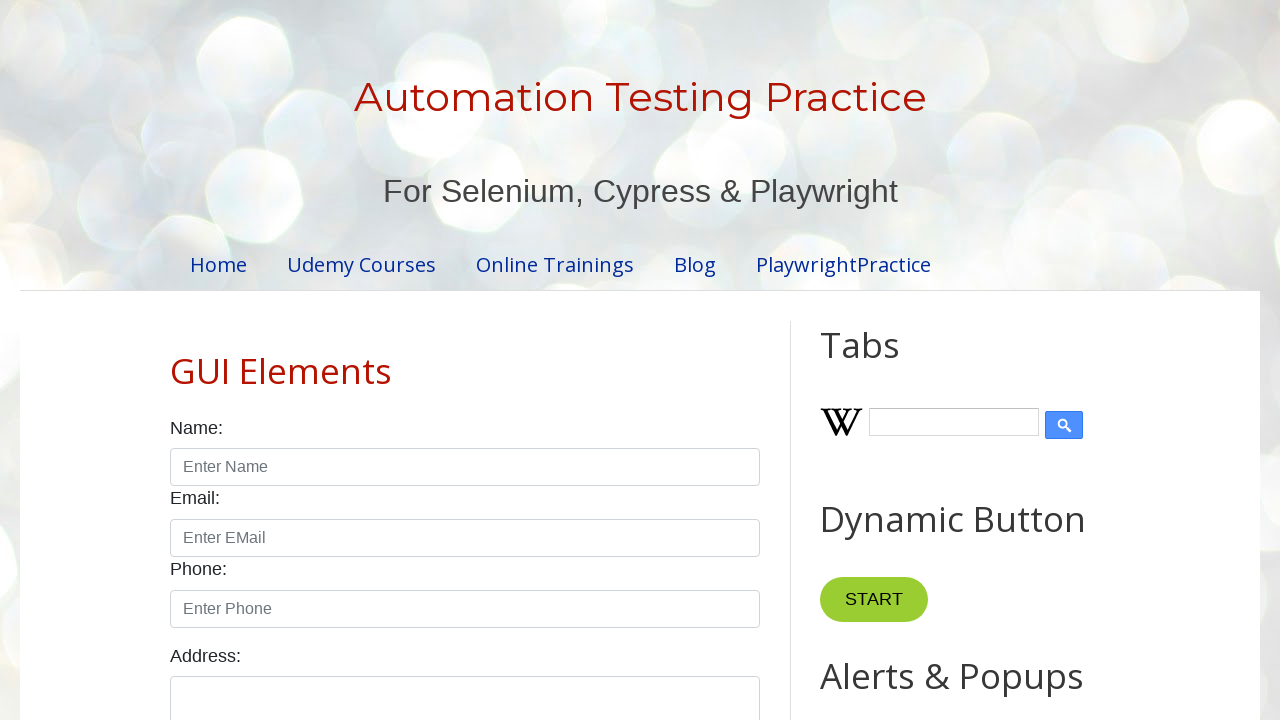

Selected 'India' from country dropdown menu on #country
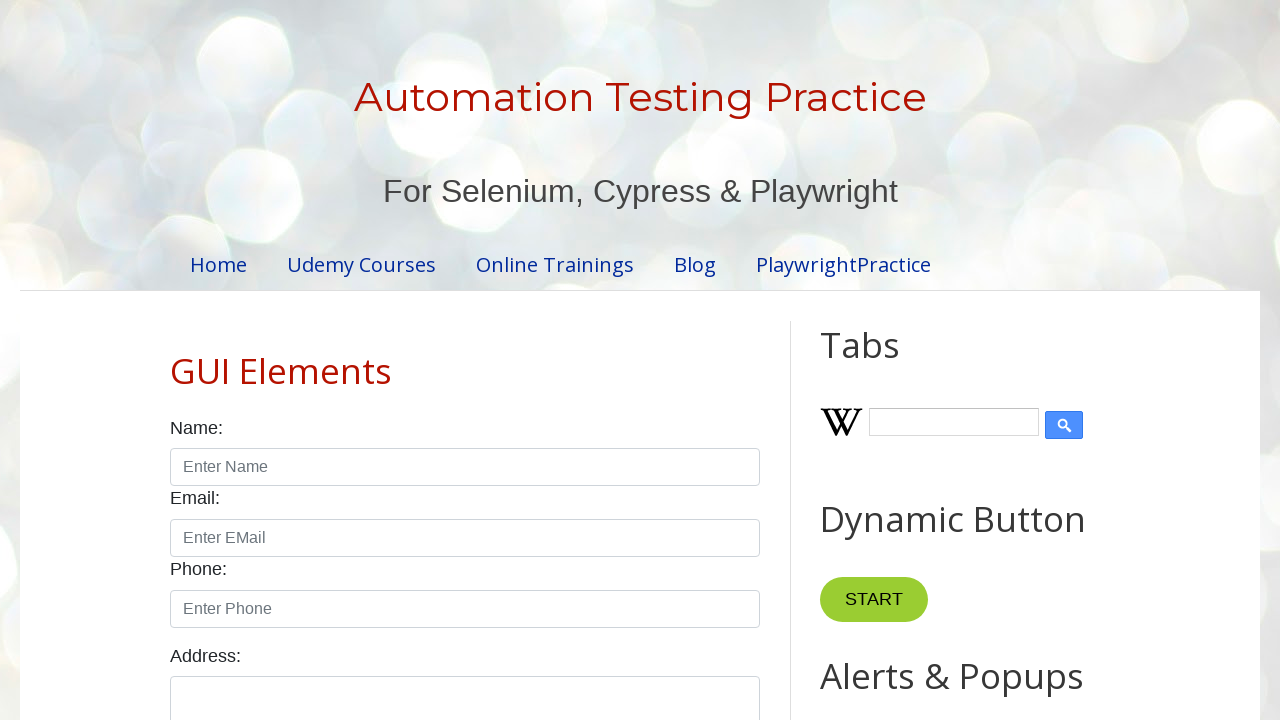

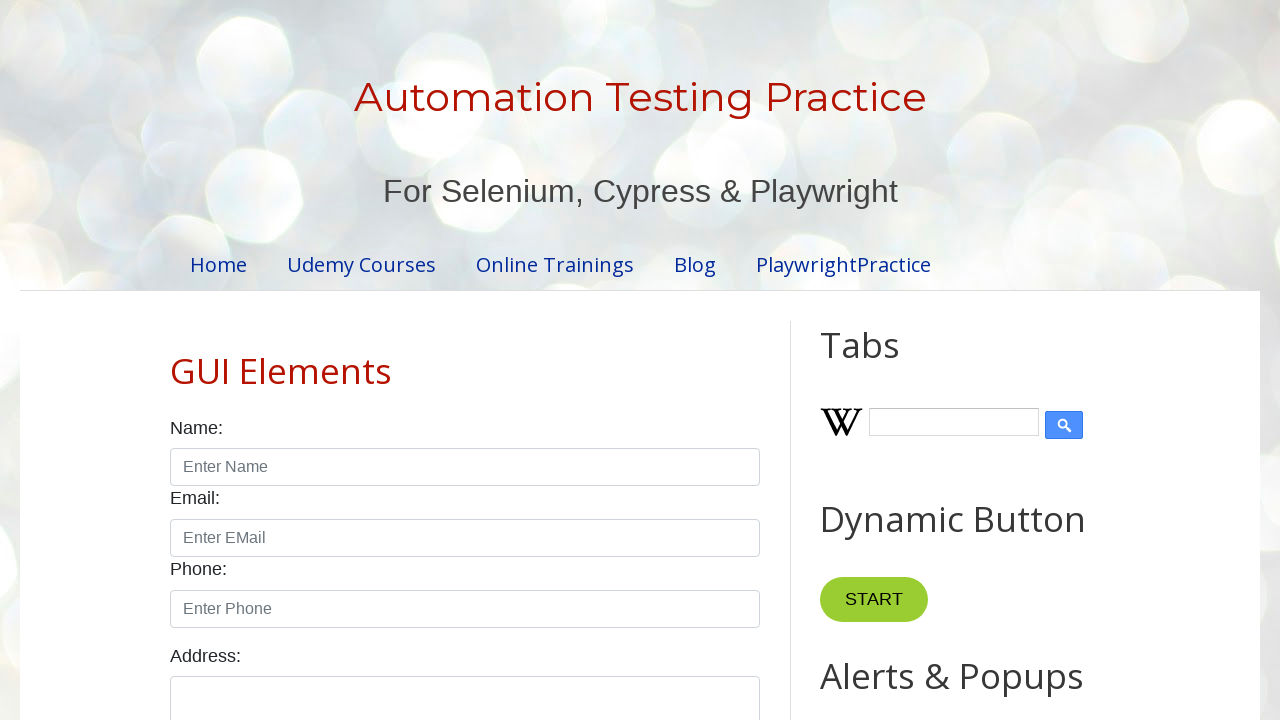